Tests a practice form by filling out all fields including personal information, date of birth, subjects, hobbies, file upload, address, and state/city dropdowns, then submits and verifies success message.

Starting URL: https://demoqa.com/automation-practice-form

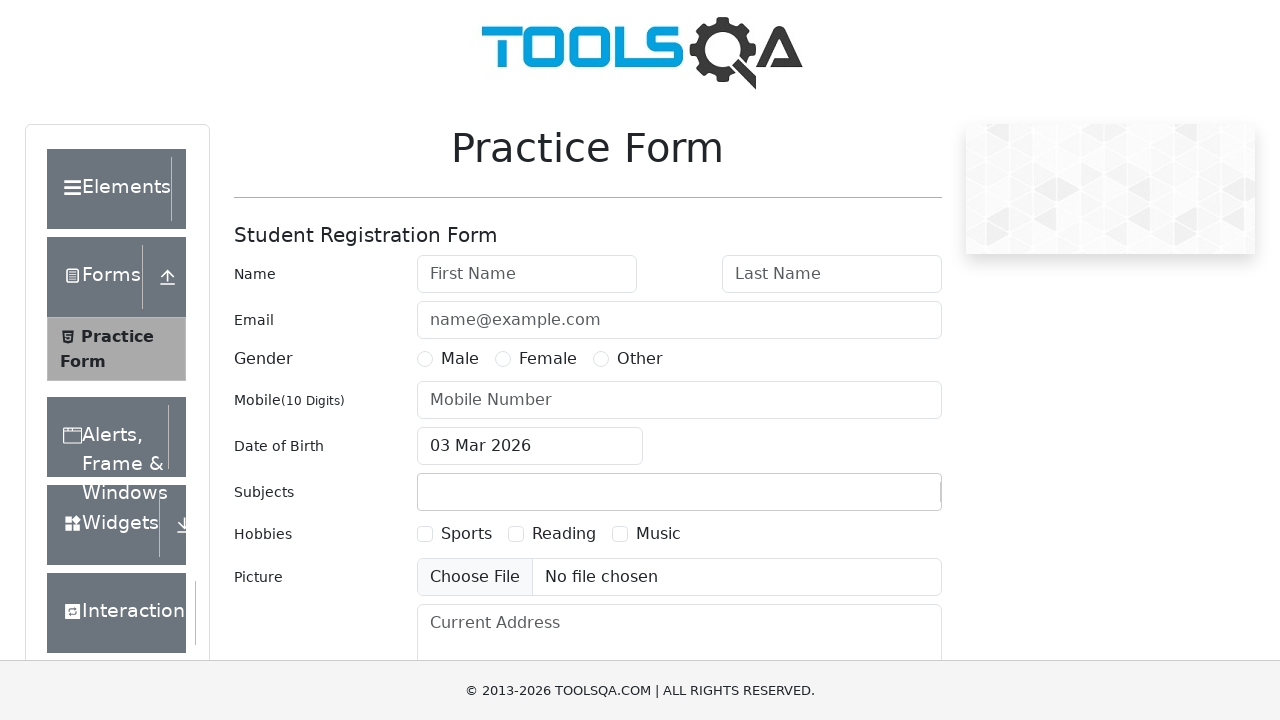

Filled first name field with 'Marcus' on #firstName
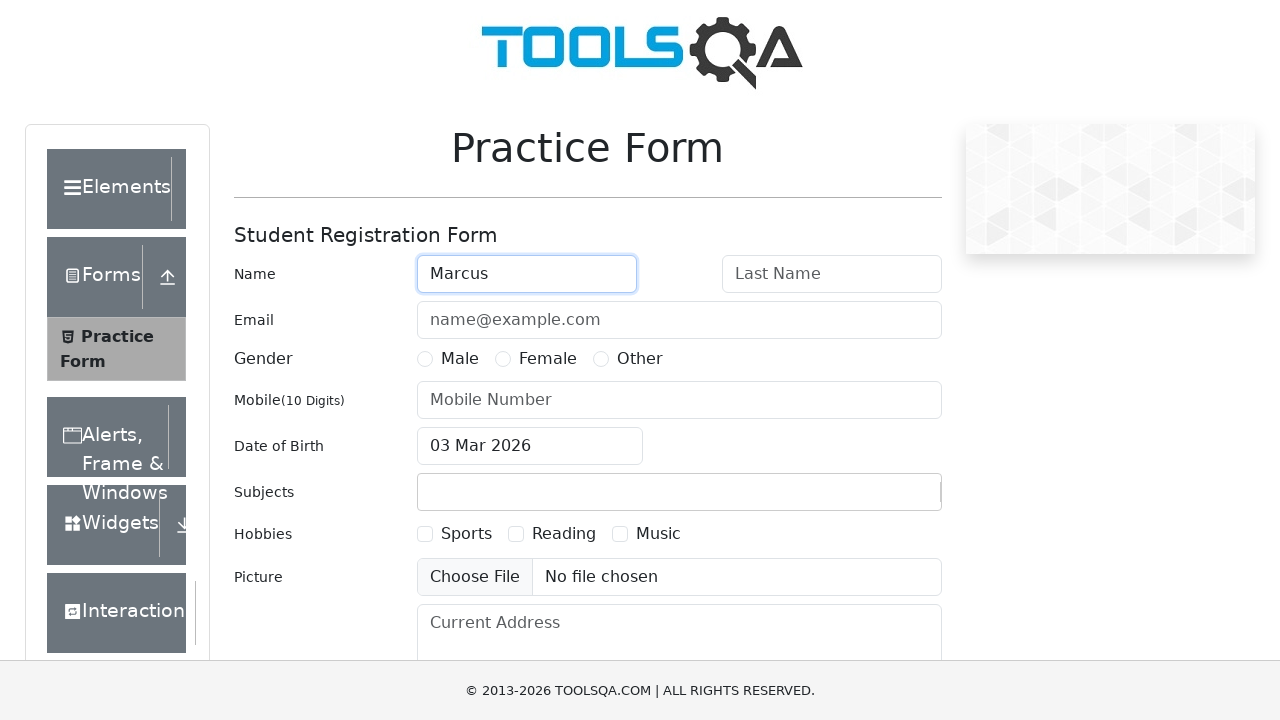

Filled last name field with 'Thompson' on #lastName
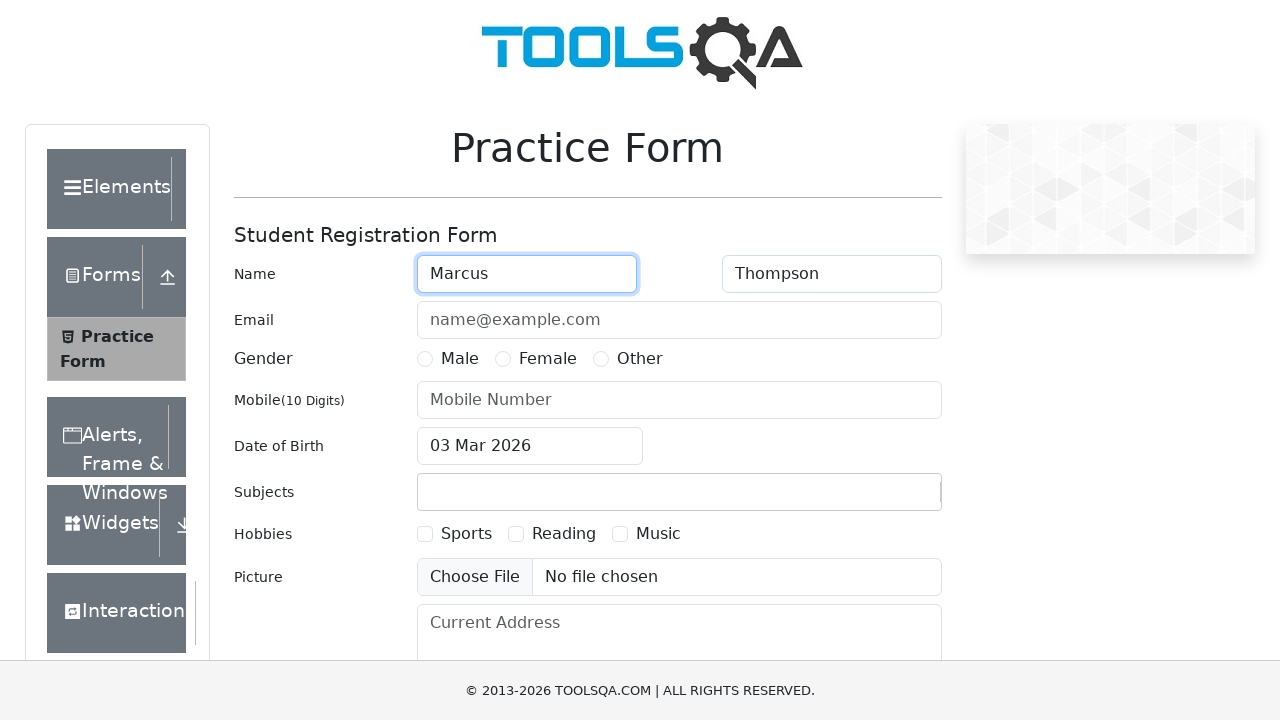

Filled email field with 'marcus.thompson@email.com' on #userEmail
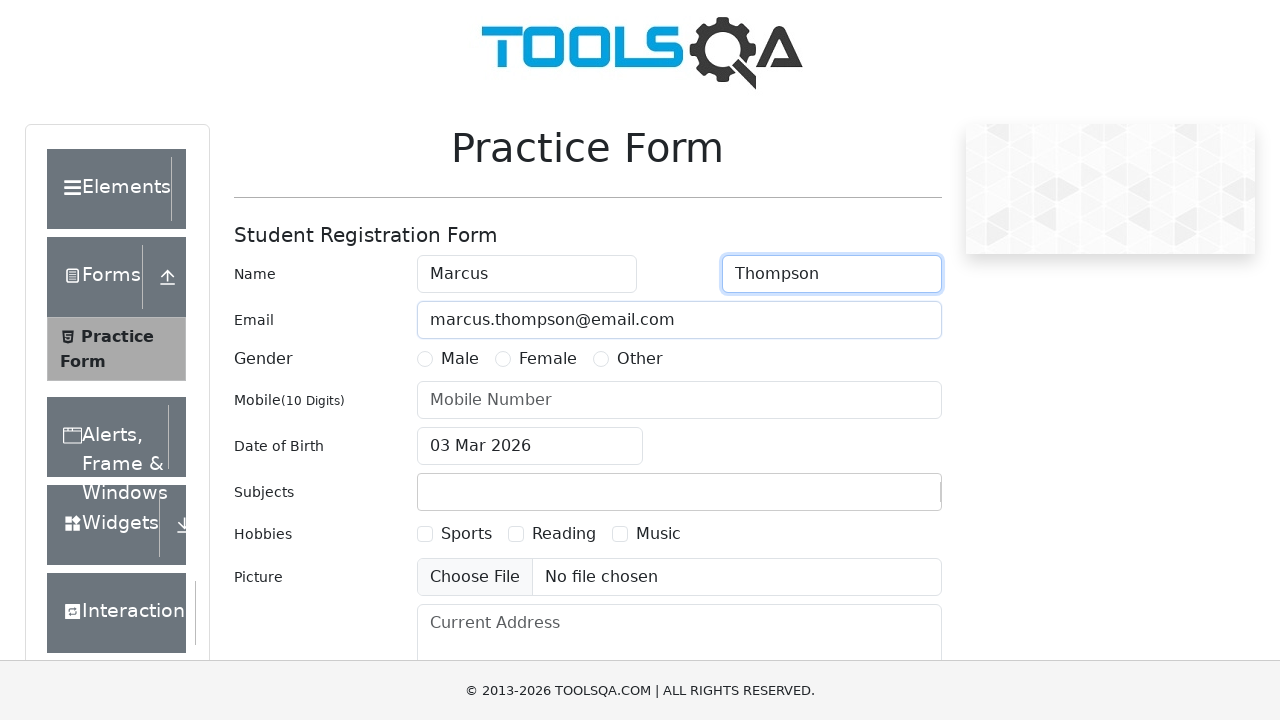

Selected Female gender option at (548, 359) on #genterWrapper div.col-md-9.col-sm-12 label[for='gender-radio-2']
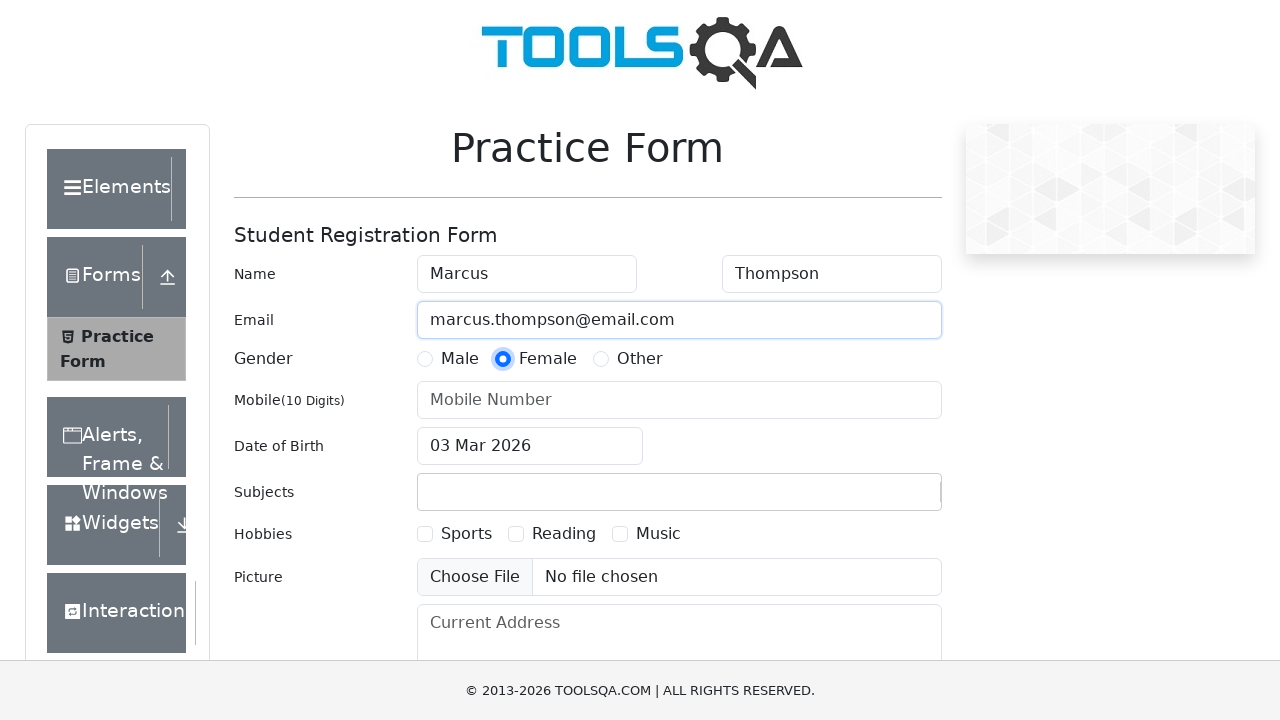

Filled phone number field with '9876543210' on #userNumber
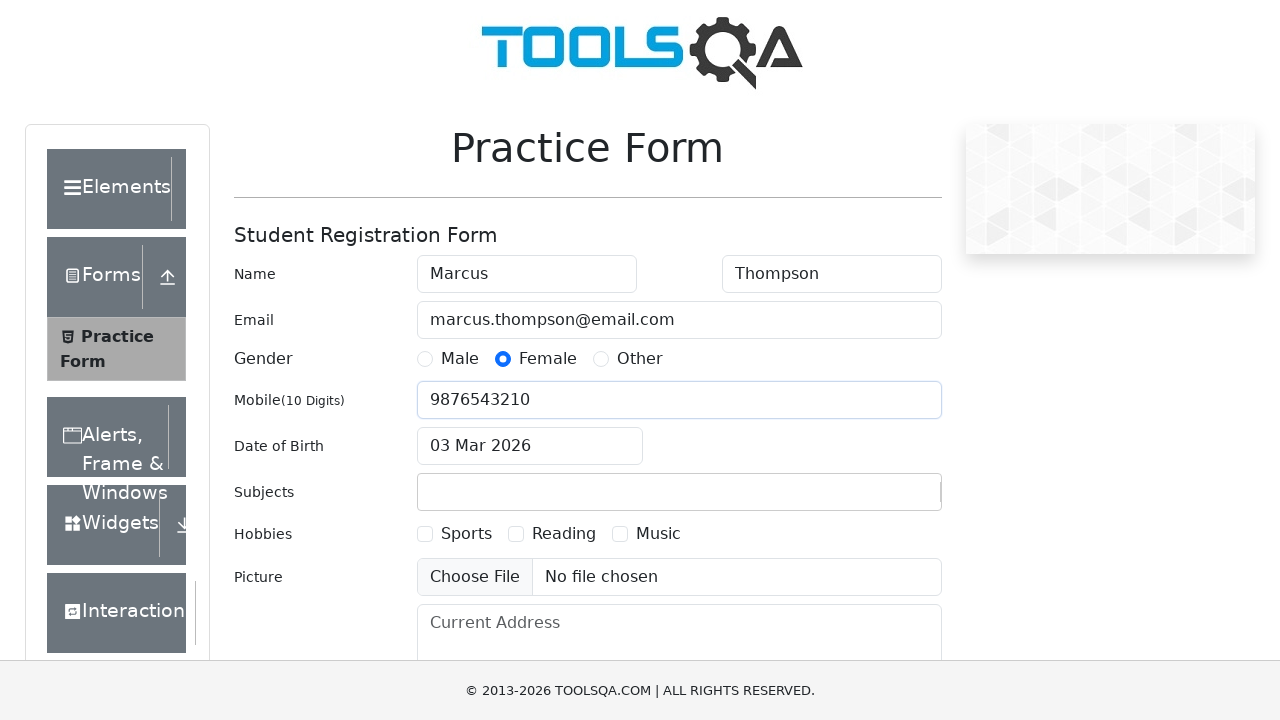

Clicked date of birth input field at (530, 446) on #dateOfBirthInput
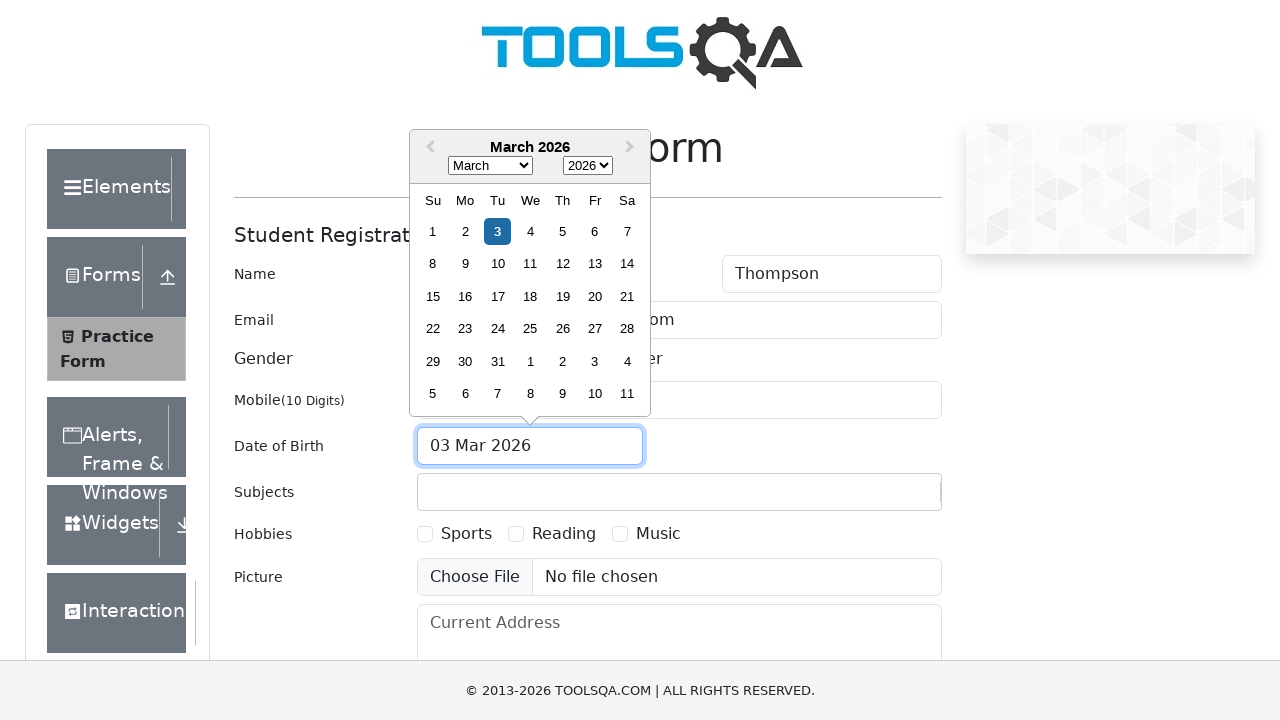

Selected year 1998 from date picker on .react-datepicker__year-select
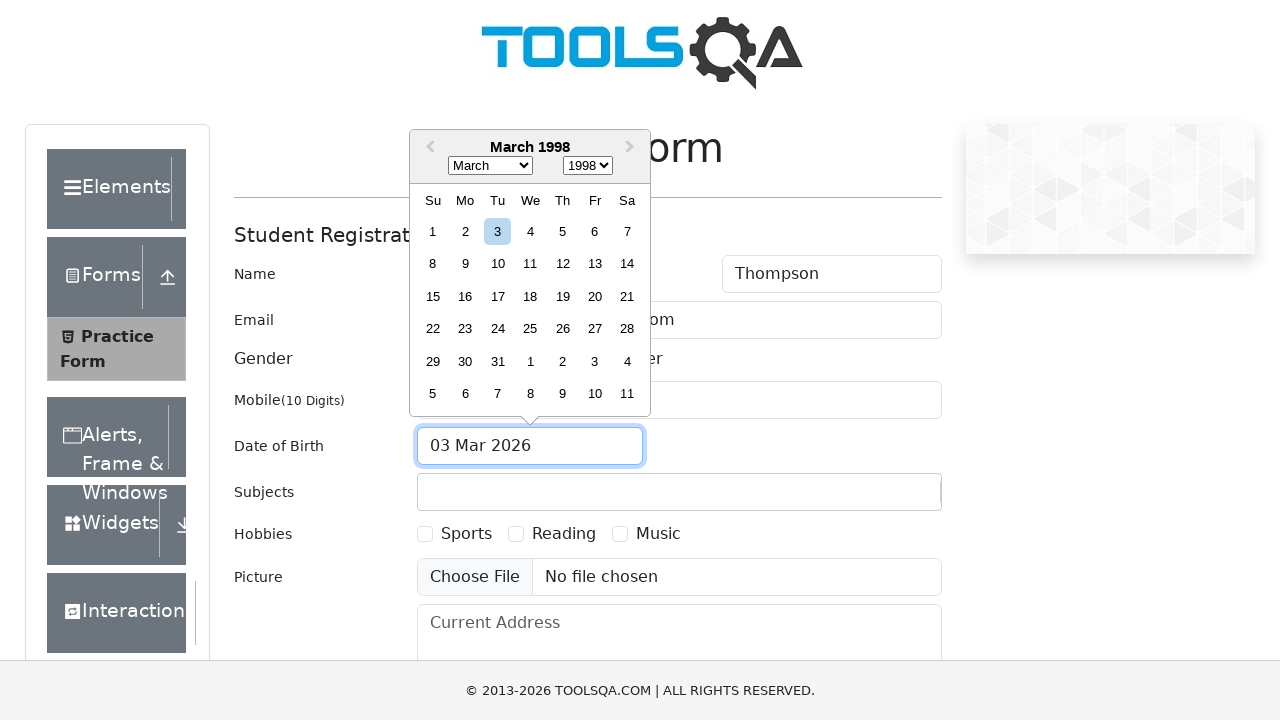

Selected May from month dropdown on .react-datepicker__month-select
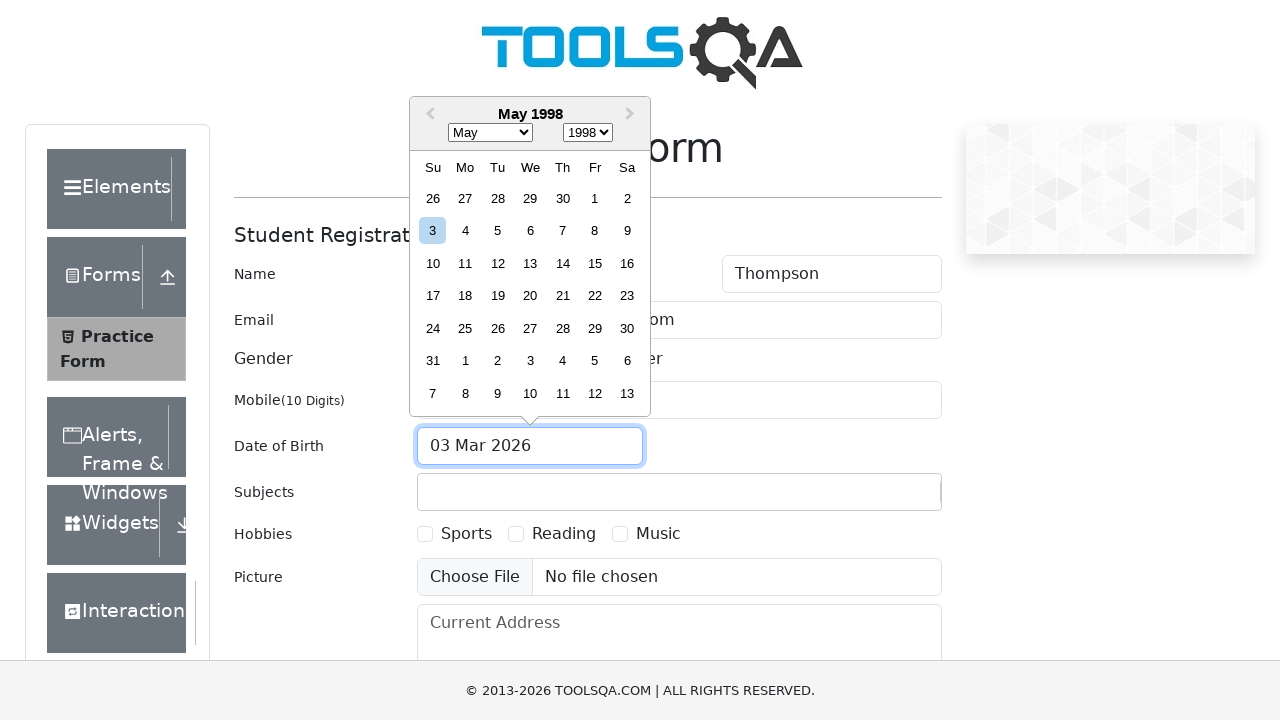

Selected day 19 from calendar at (498, 296) on .react-datepicker__day--019:not(.react-datepicker__day--outside-month)
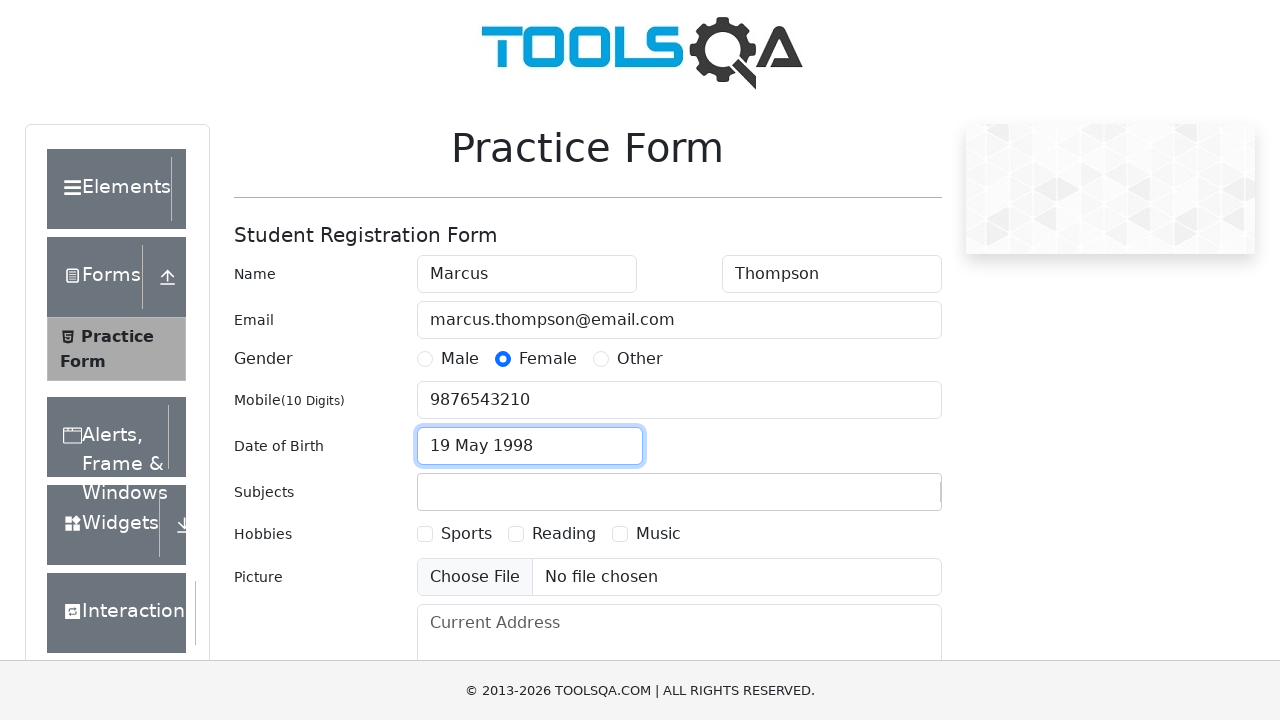

Clicked subjects input container at (679, 492) on #subjectsContainer
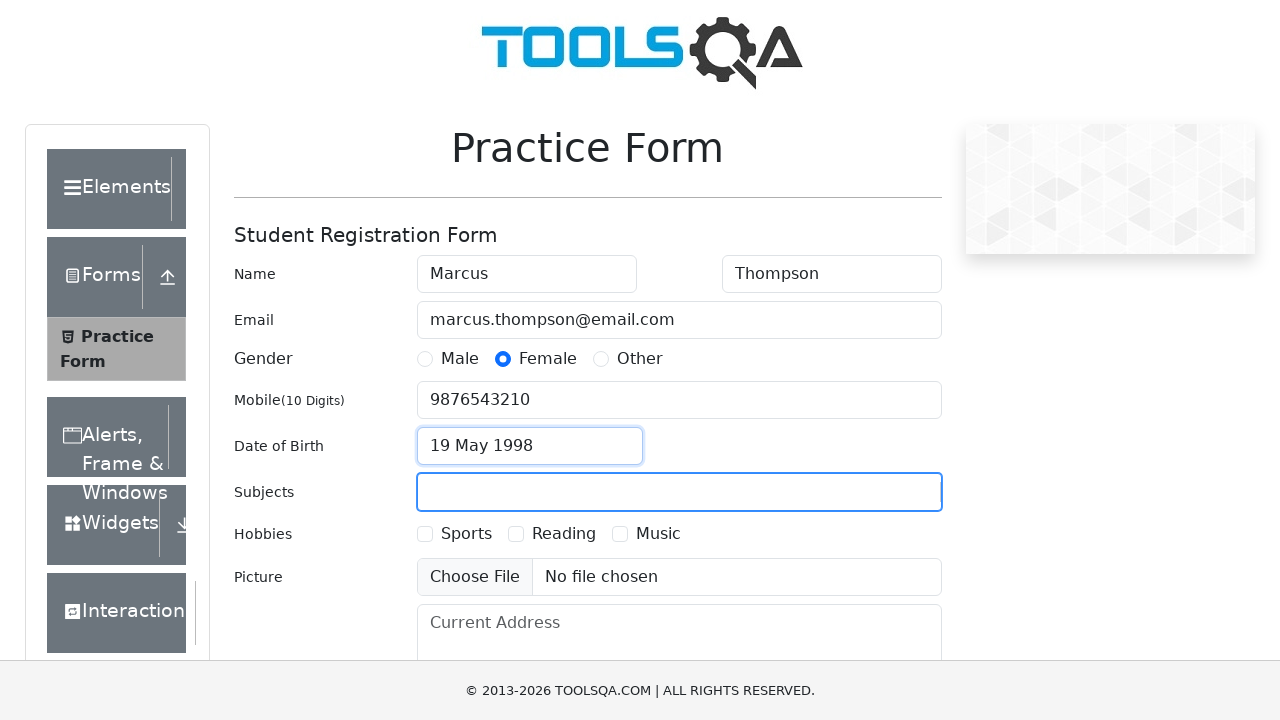

Typed 'Ma' in subjects field to search for Math on #subjectsInput
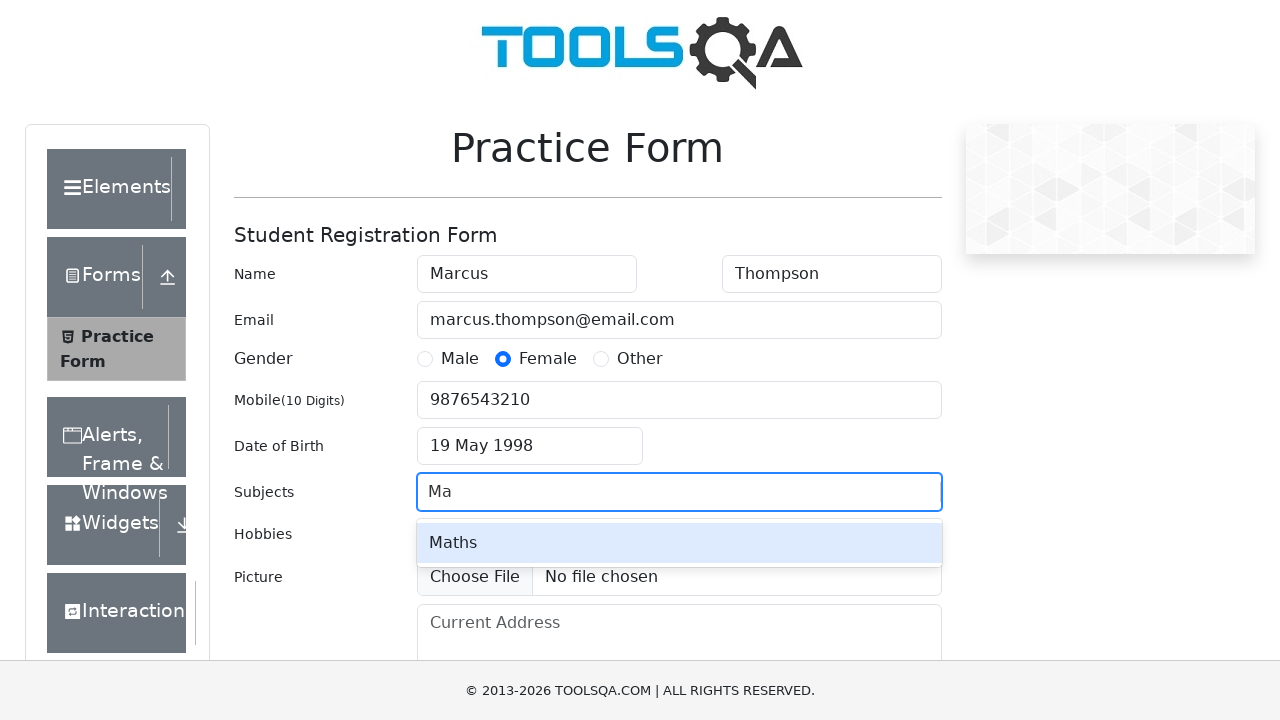

Pressed Enter to select Math subject on #subjectsInput
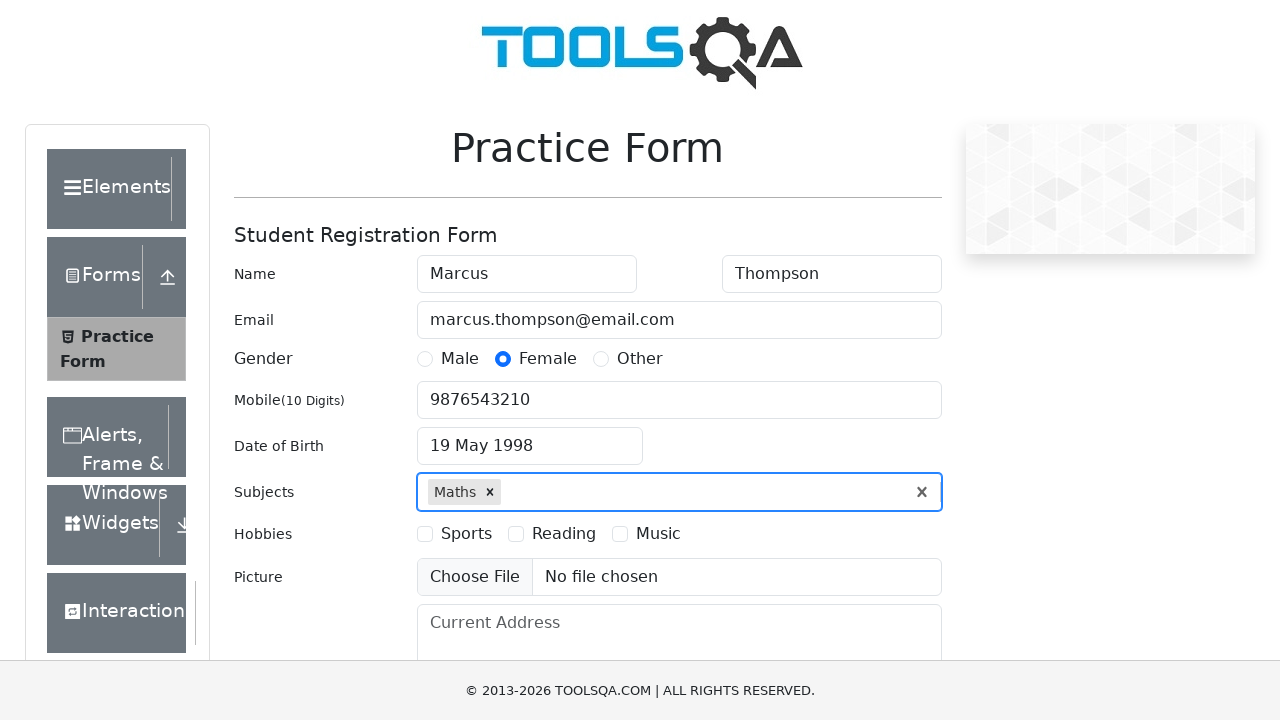

Clicked subjects input container again at (679, 492) on #subjectsContainer
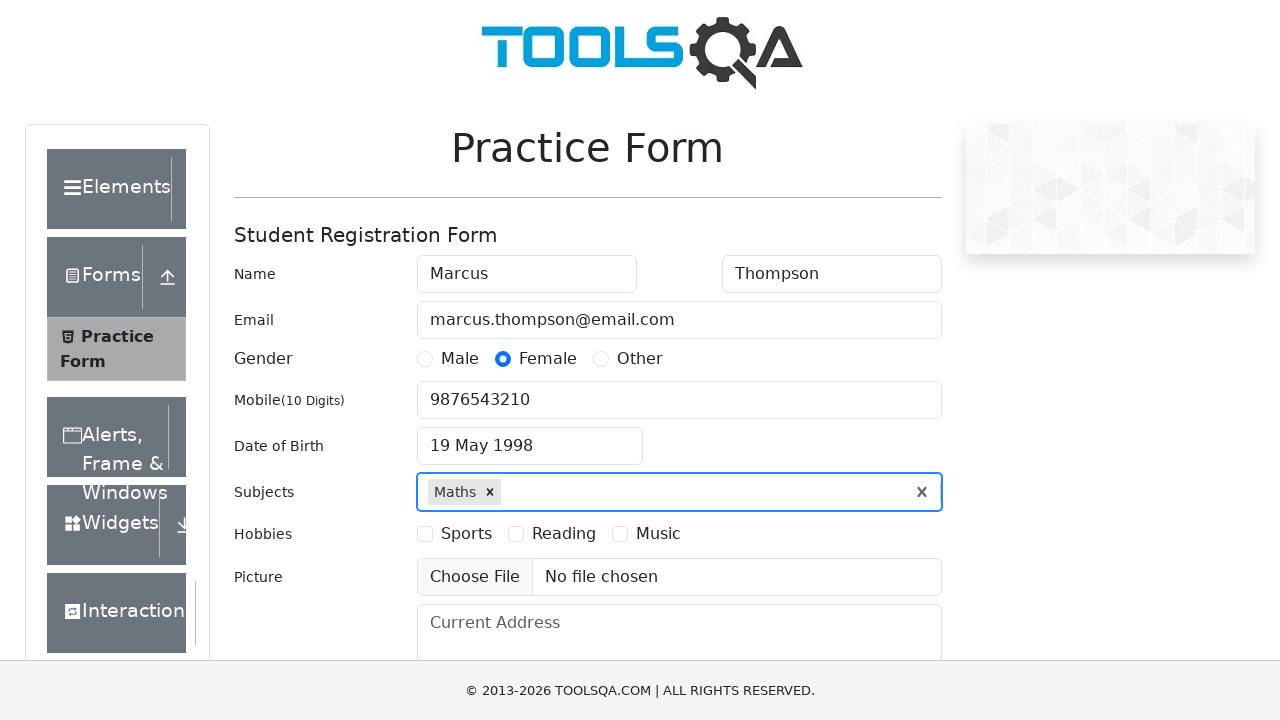

Typed 'Ch' in subjects field to search for Chemistry on #subjectsInput
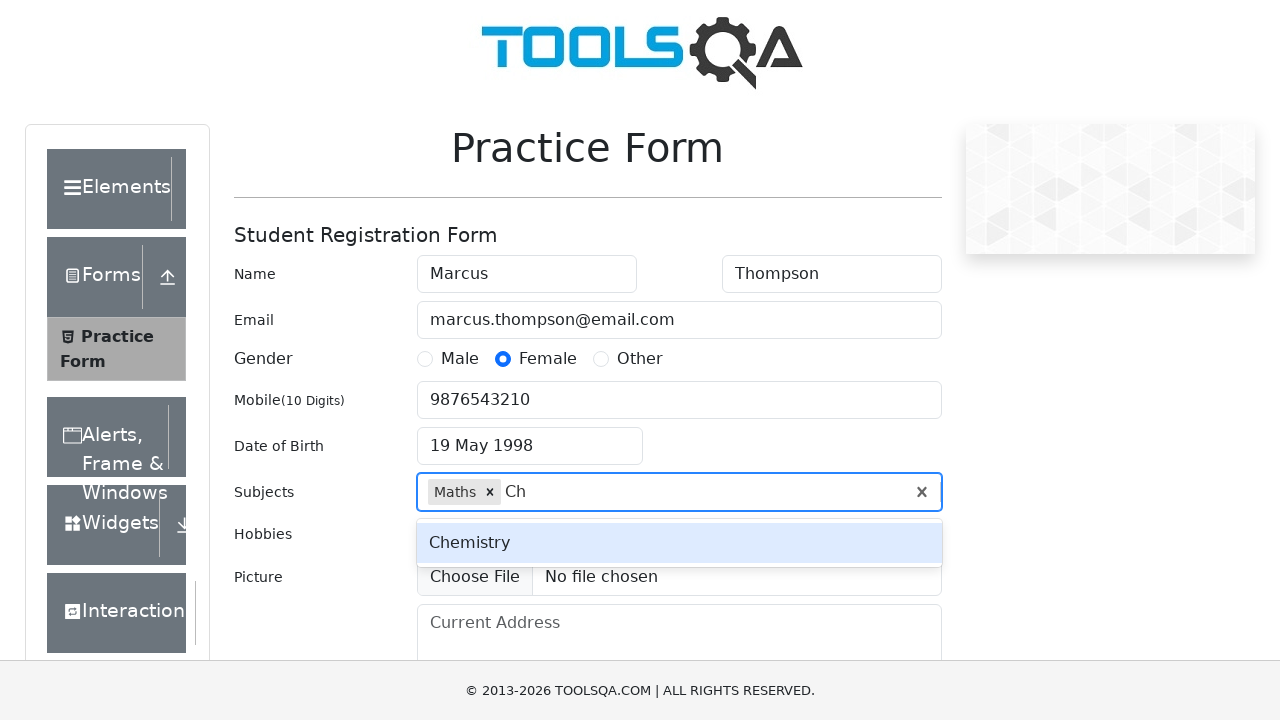

Pressed Enter to select Chemistry subject on #subjectsInput
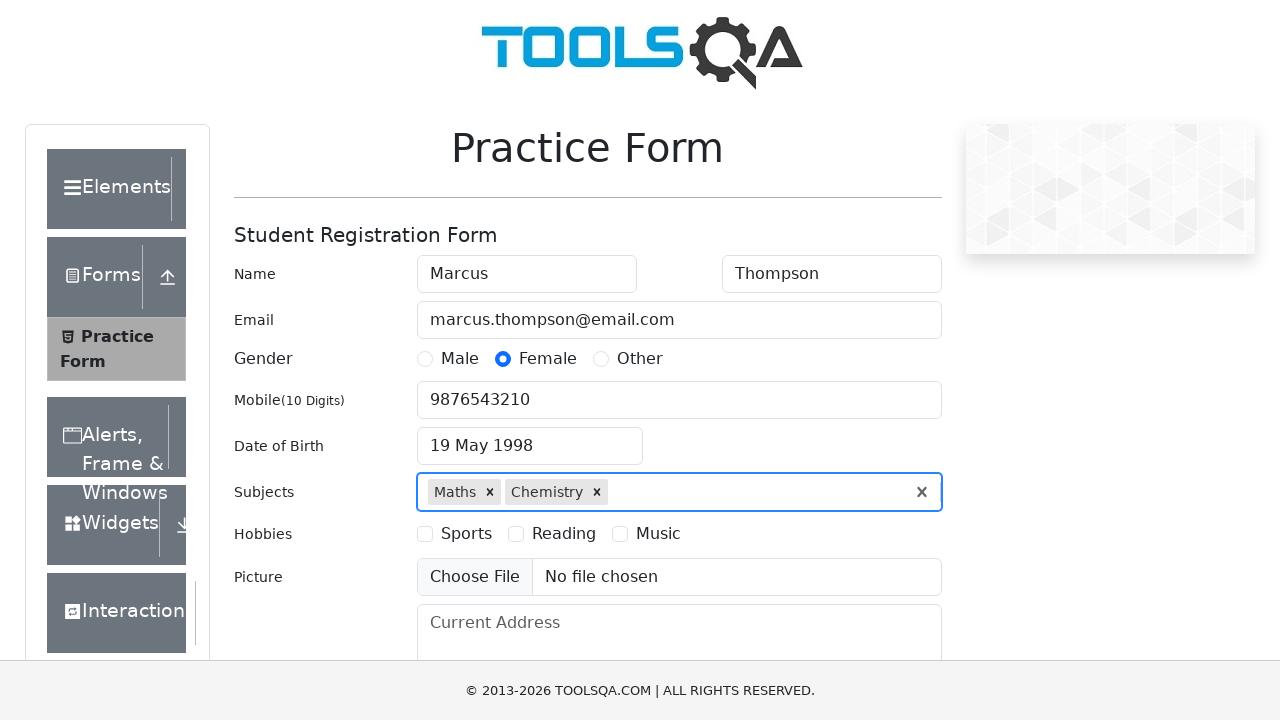

Selected hobby checkbox 3 (Music) at (658, 534) on label[for='hobbies-checkbox-3']
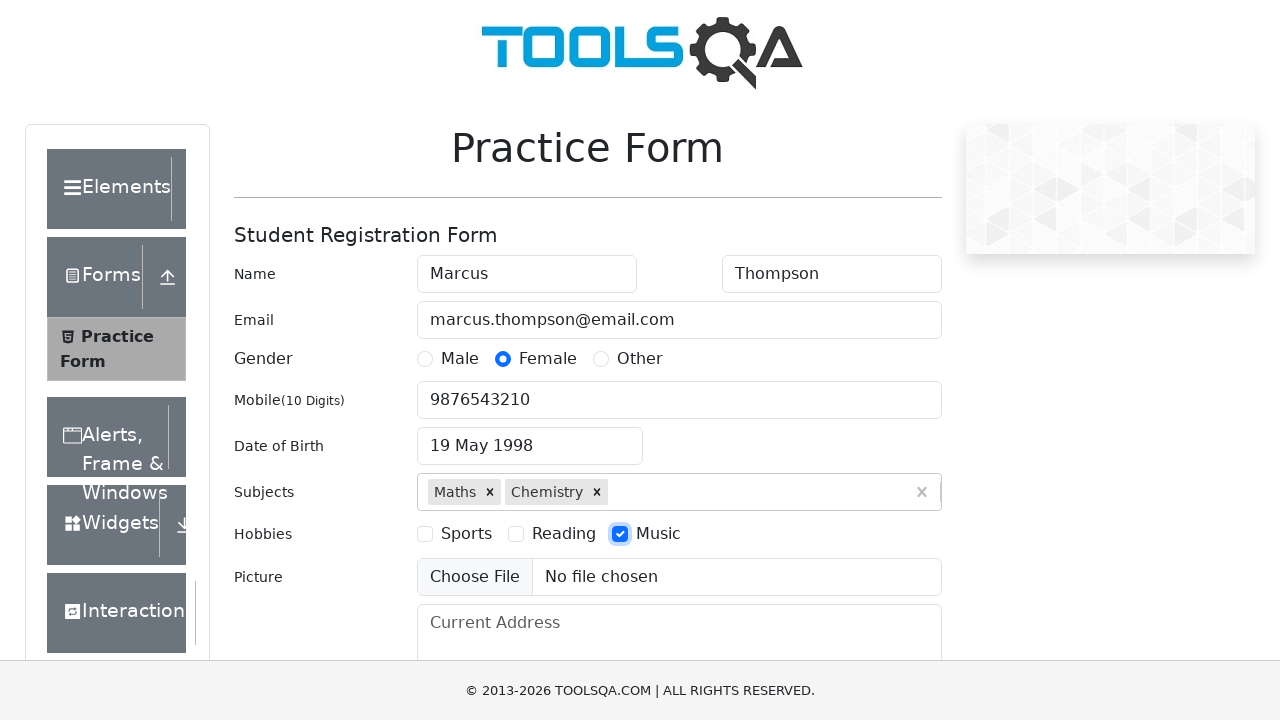

Selected hobby checkbox 2 (Reading) at (564, 534) on label[for='hobbies-checkbox-2']
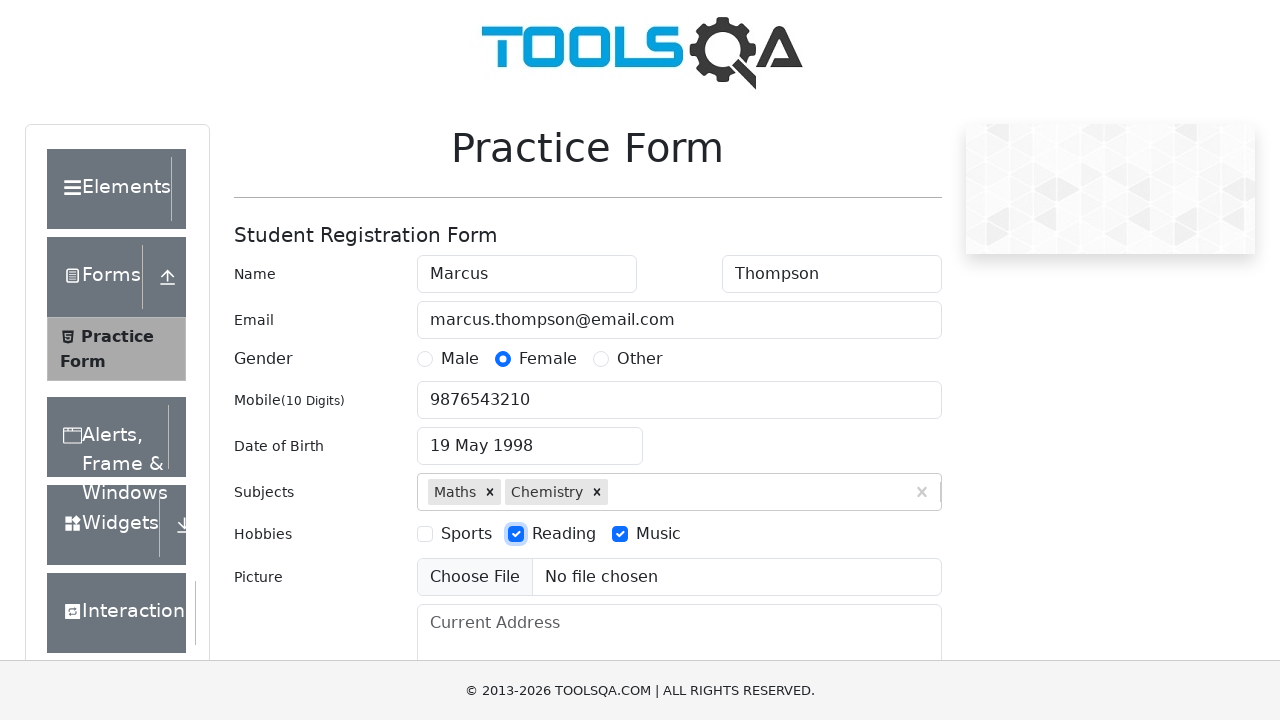

Filled current address field with '742 Evergreen Terrace, Springfield' on #currentAddress
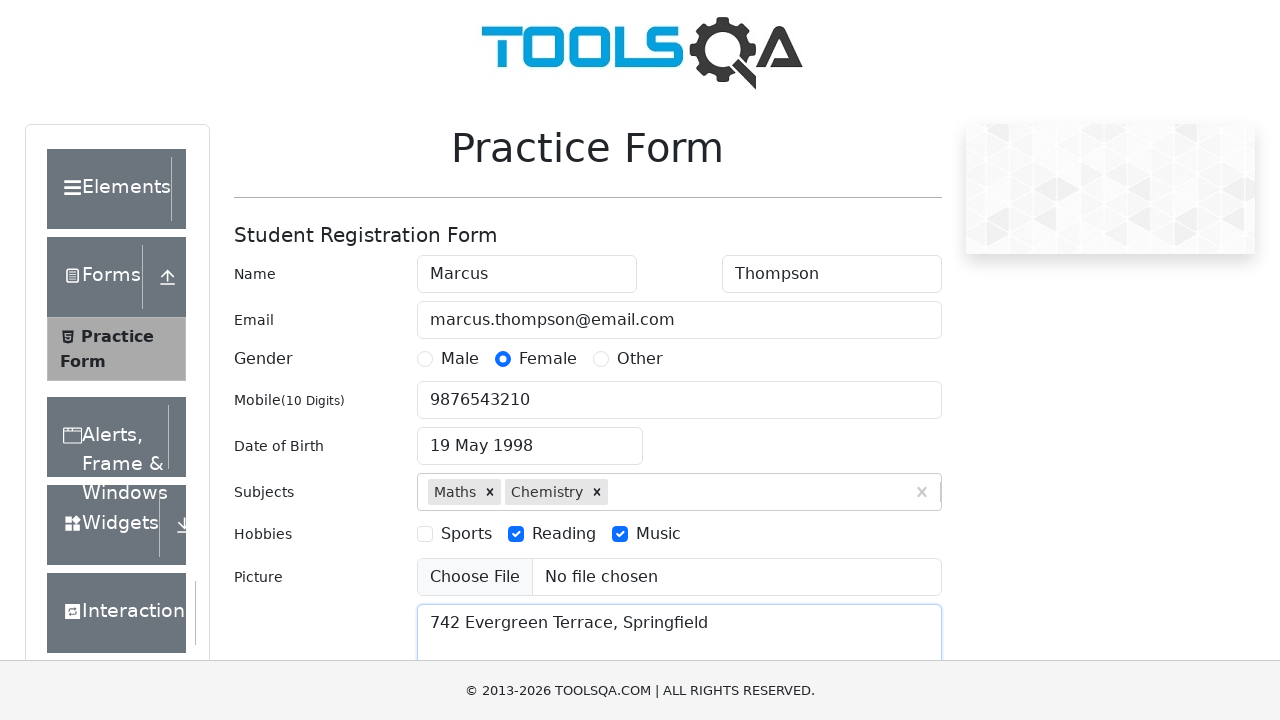

Clicked state dropdown to open it at (527, 437) on #state
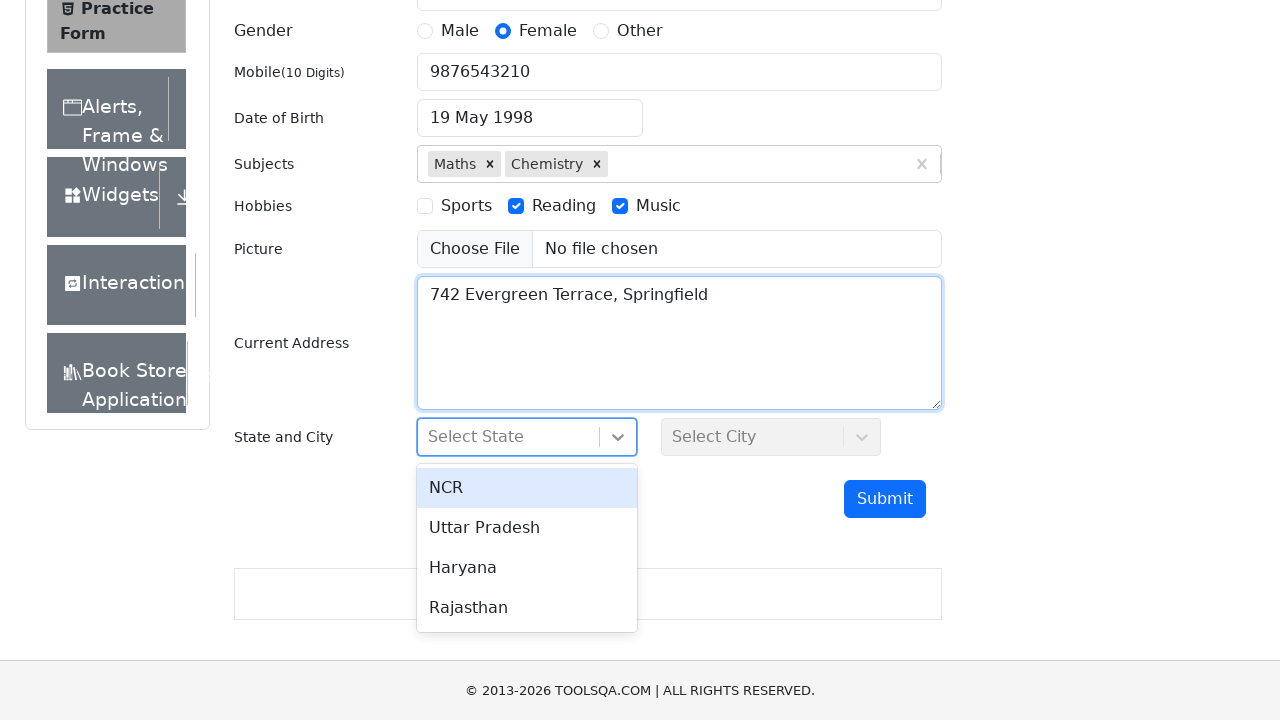

Typed 'NCR' in state search field on #react-select-3-input
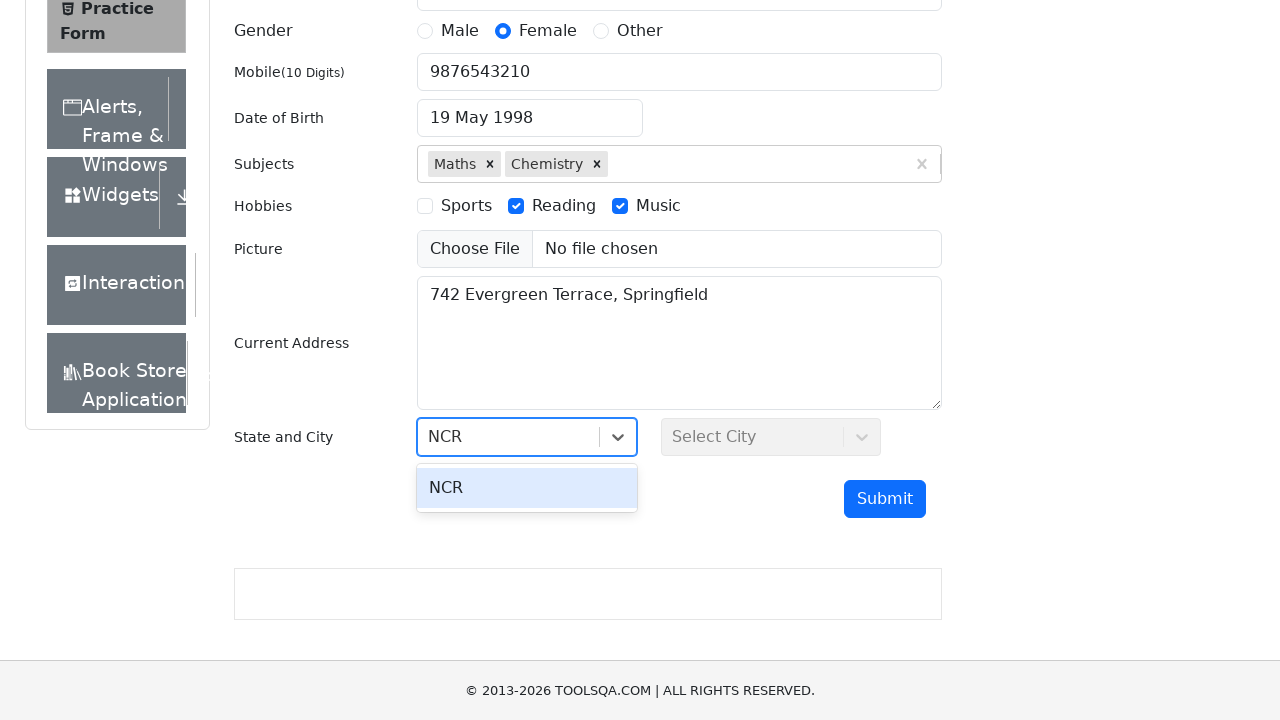

Pressed Enter to select NCR state on #react-select-3-input
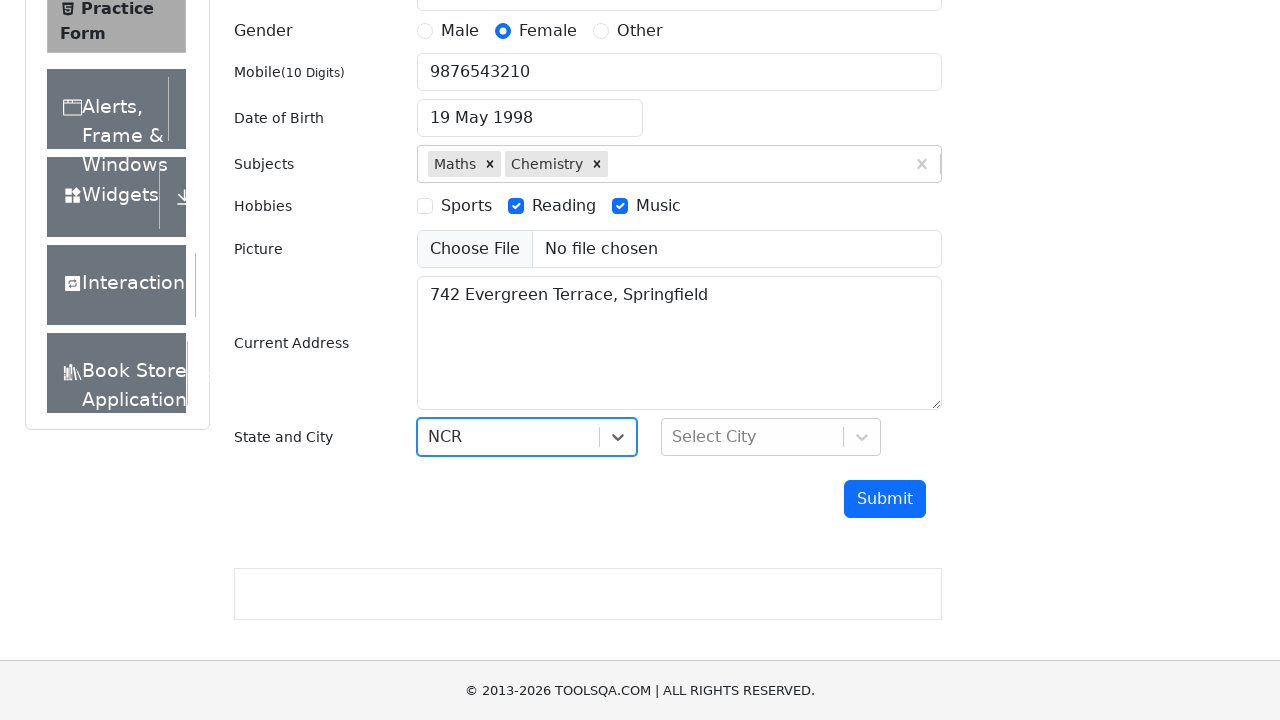

Clicked city dropdown to open it at (771, 437) on #city
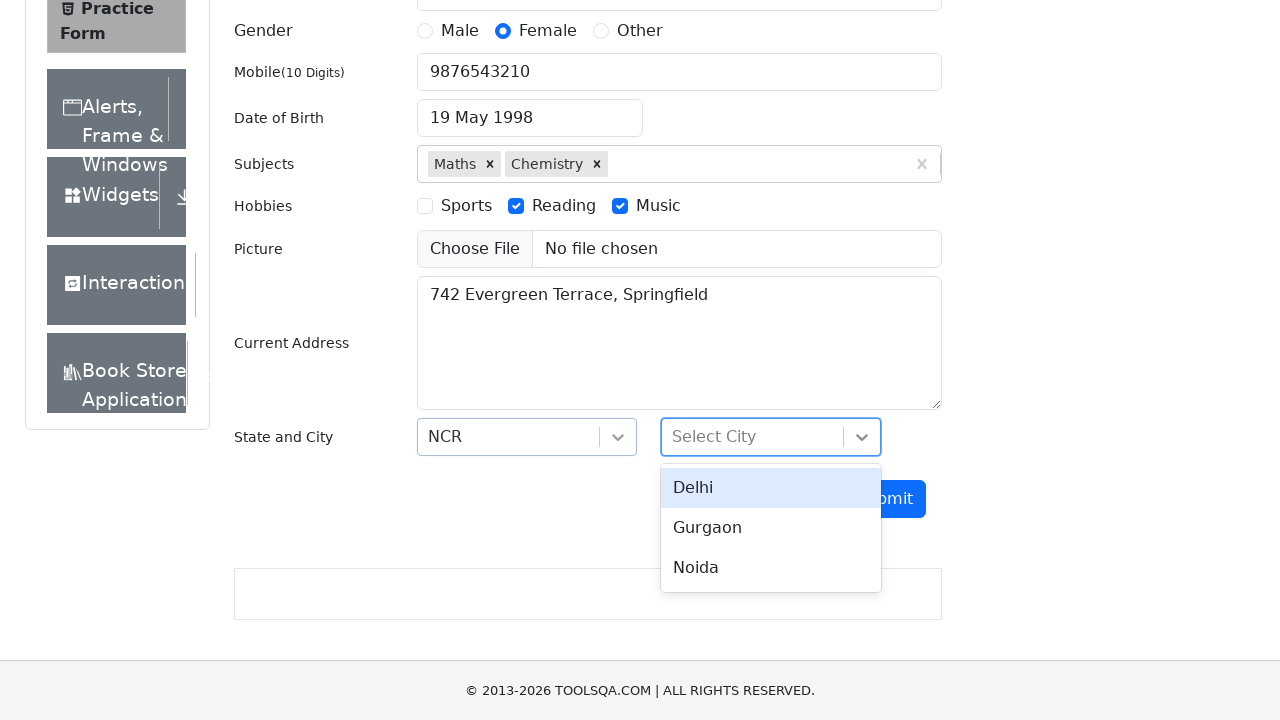

Typed 'Delhi' in city search field on #react-select-4-input
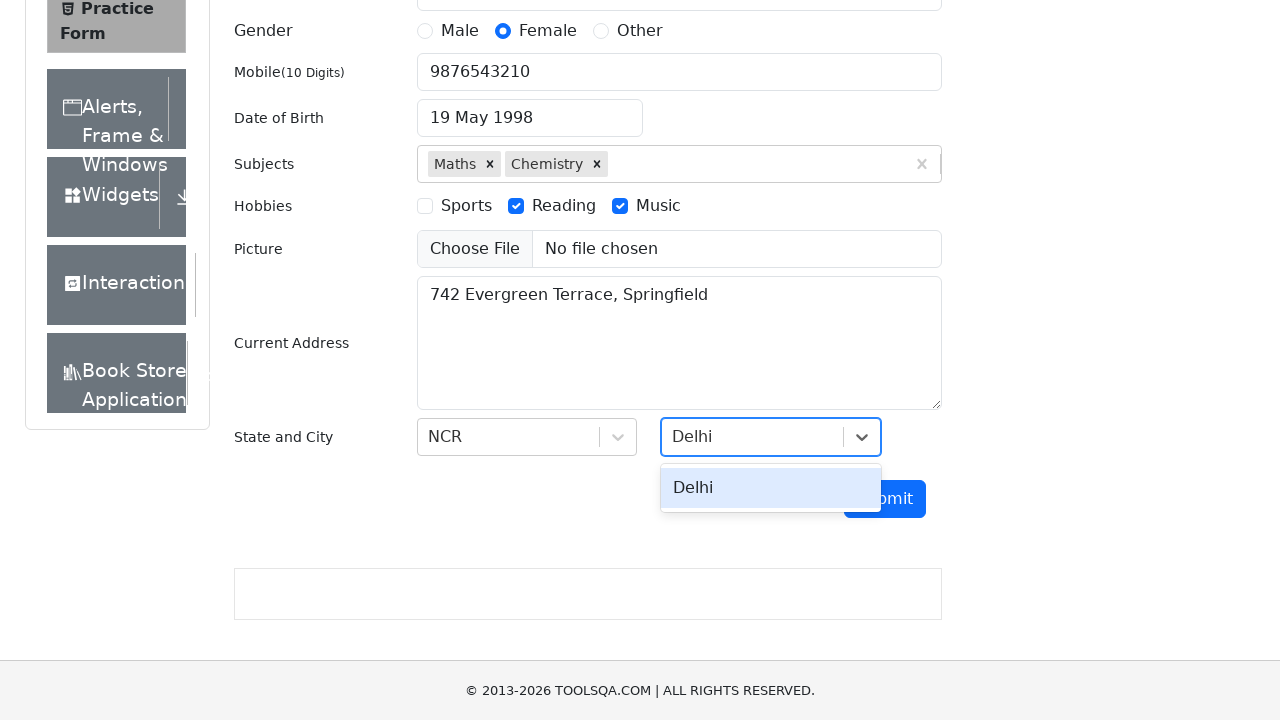

Pressed Enter to select Delhi city on #react-select-4-input
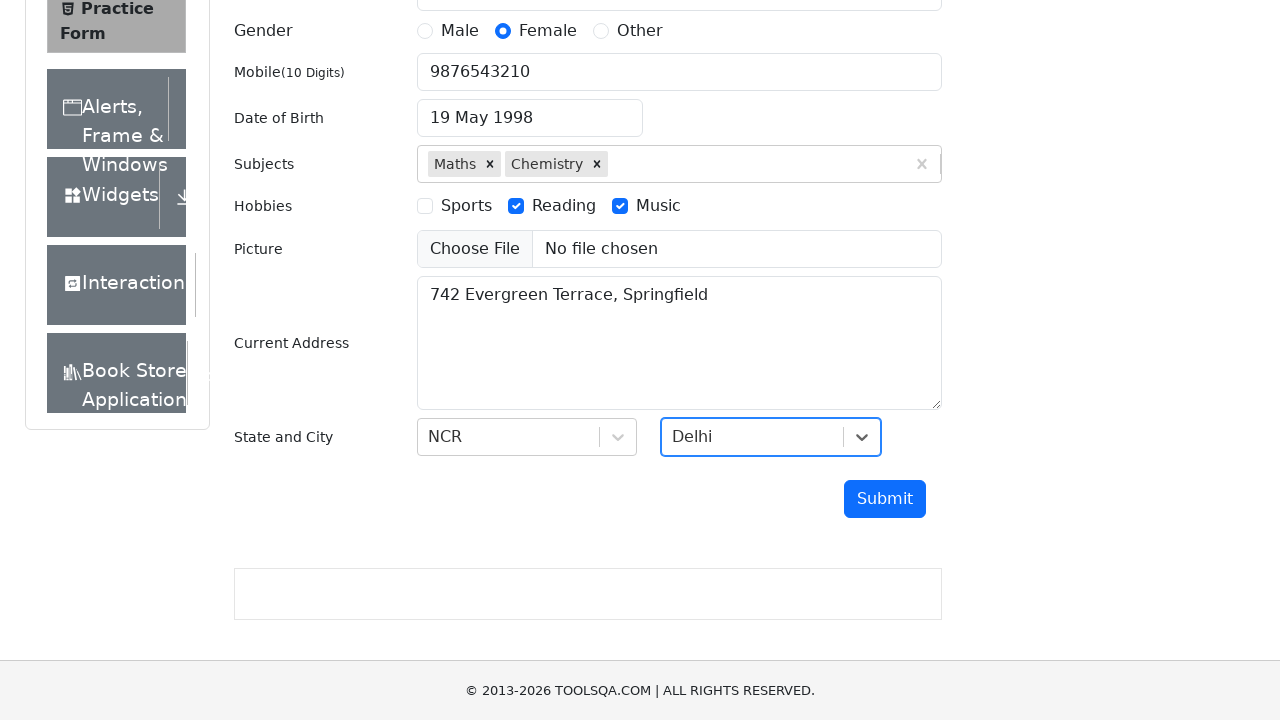

Clicked submit button to submit the form at (885, 499) on #submit
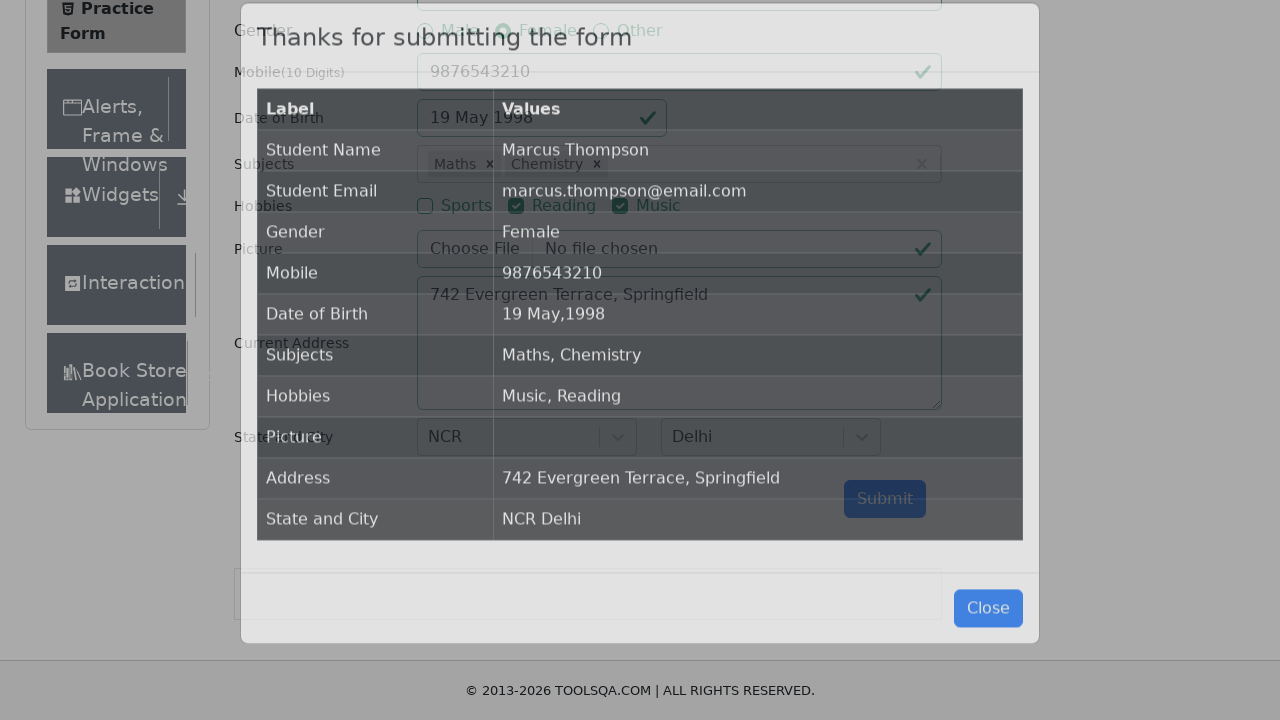

Success modal appeared with submission confirmation
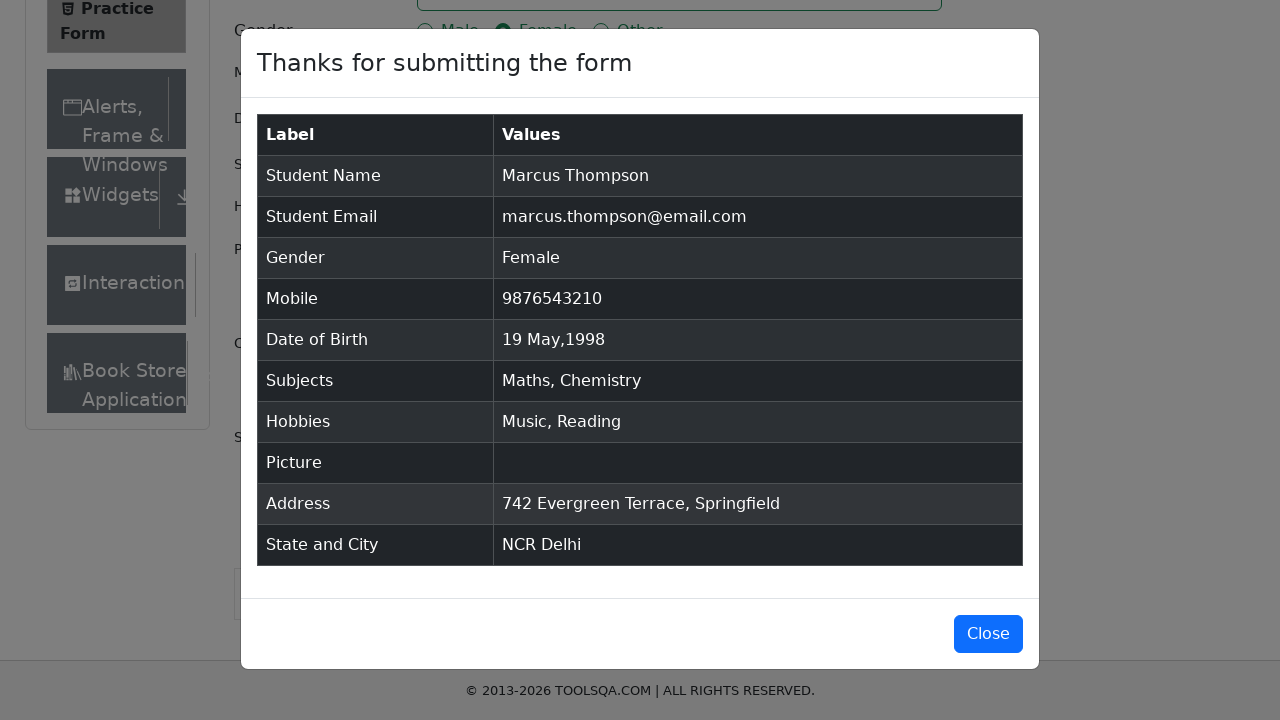

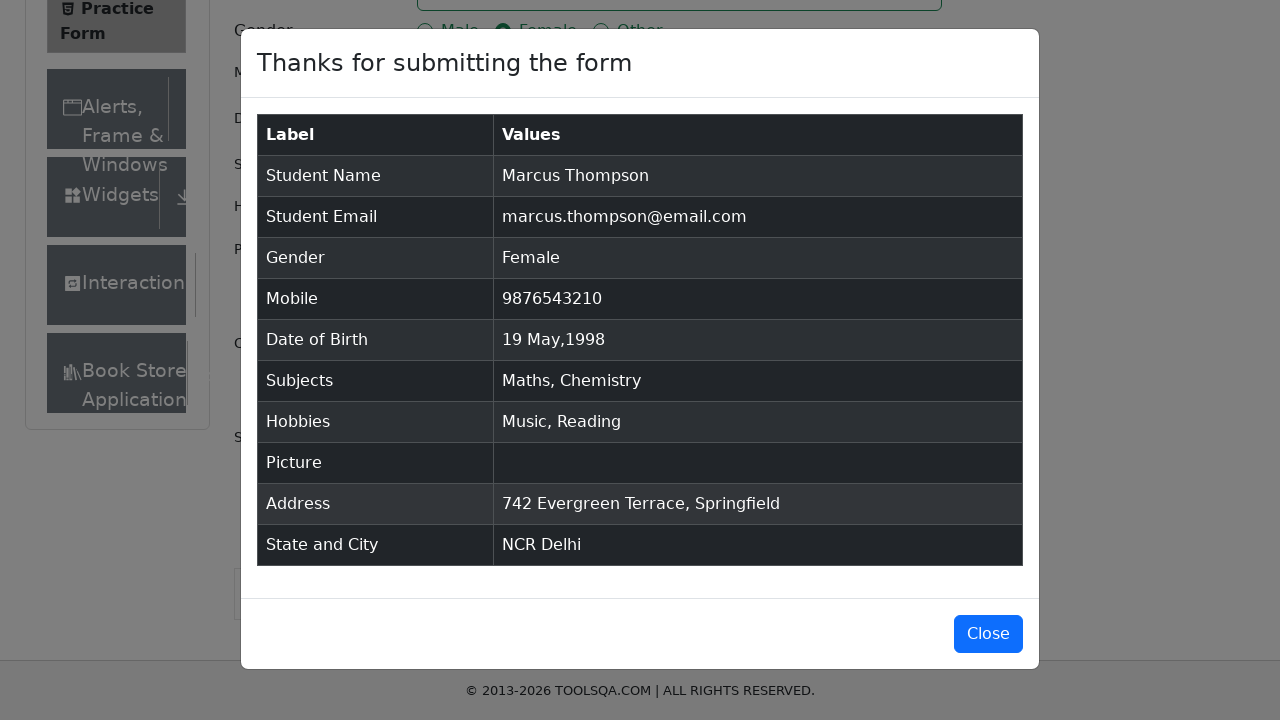